Tests form submission functionality by filling multiple fields (status, arrival time, departure time, vehicle, vehicle model, date, and driver) and submitting the form by pressing Enter.

Starting URL: https://suzano-web-scraping.vercel.app/

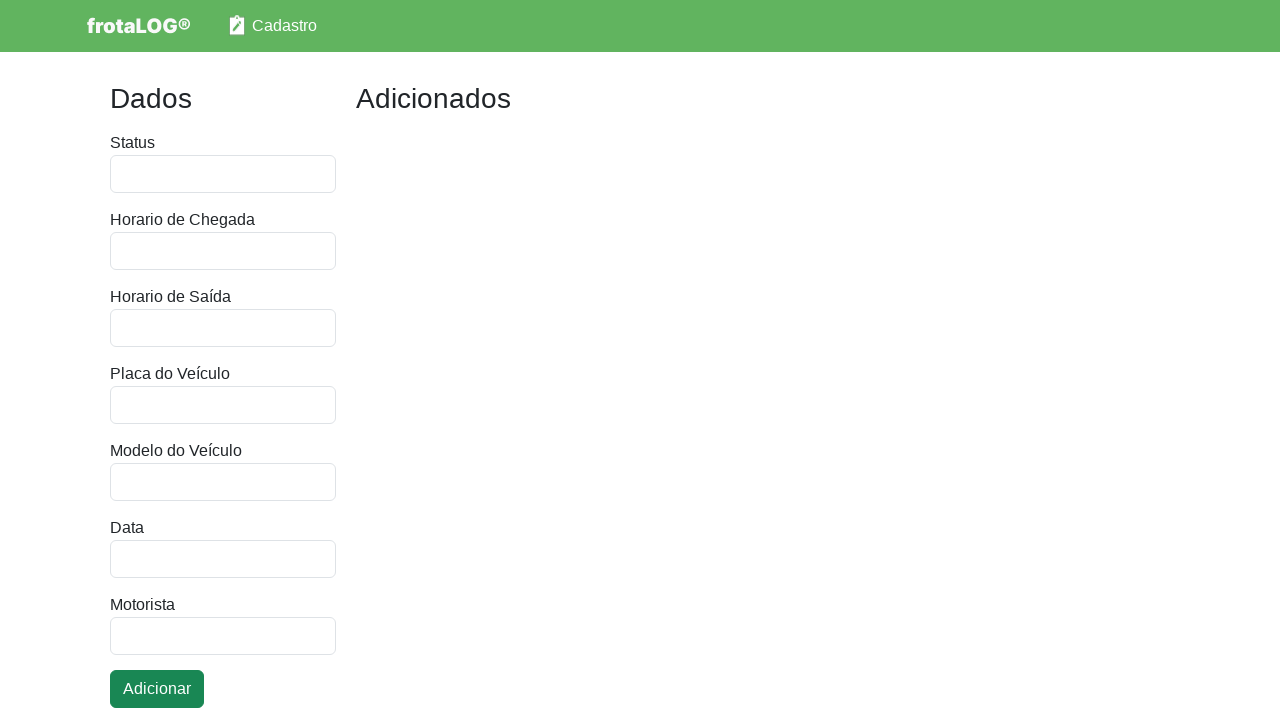

Waited for form to load - status field is ready
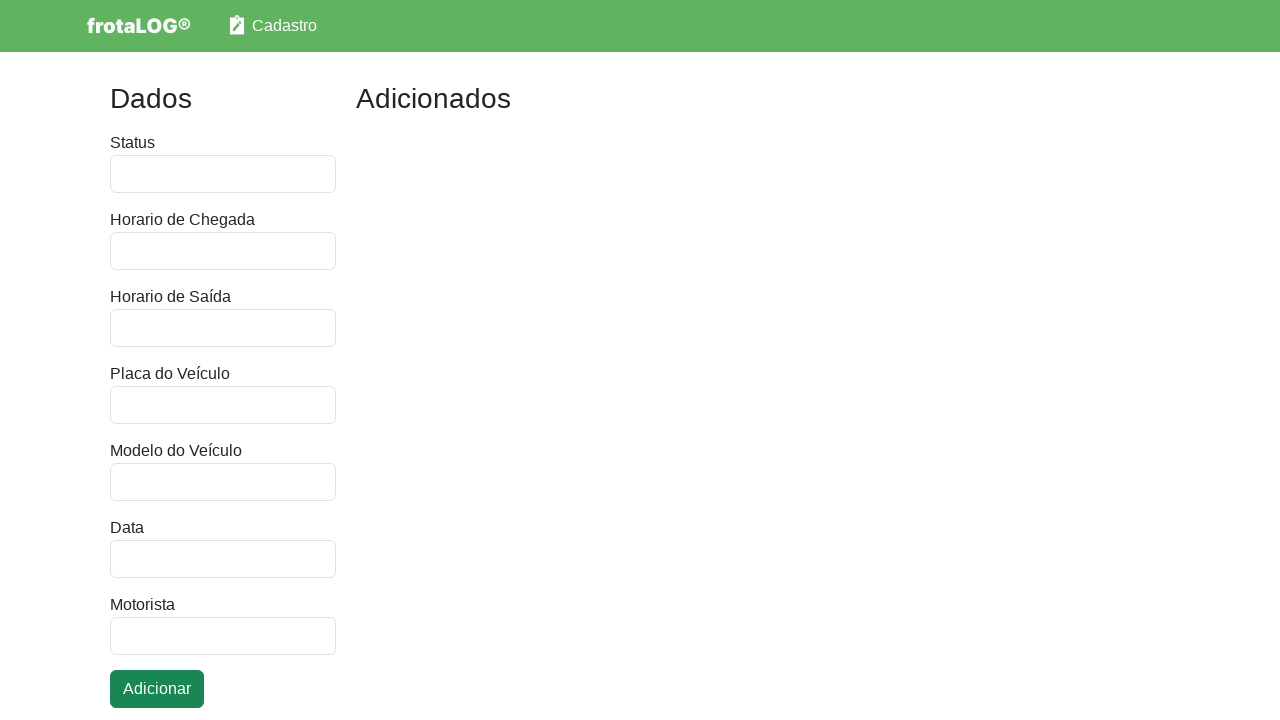

Filled status field with 'Ativo' on #campo-status
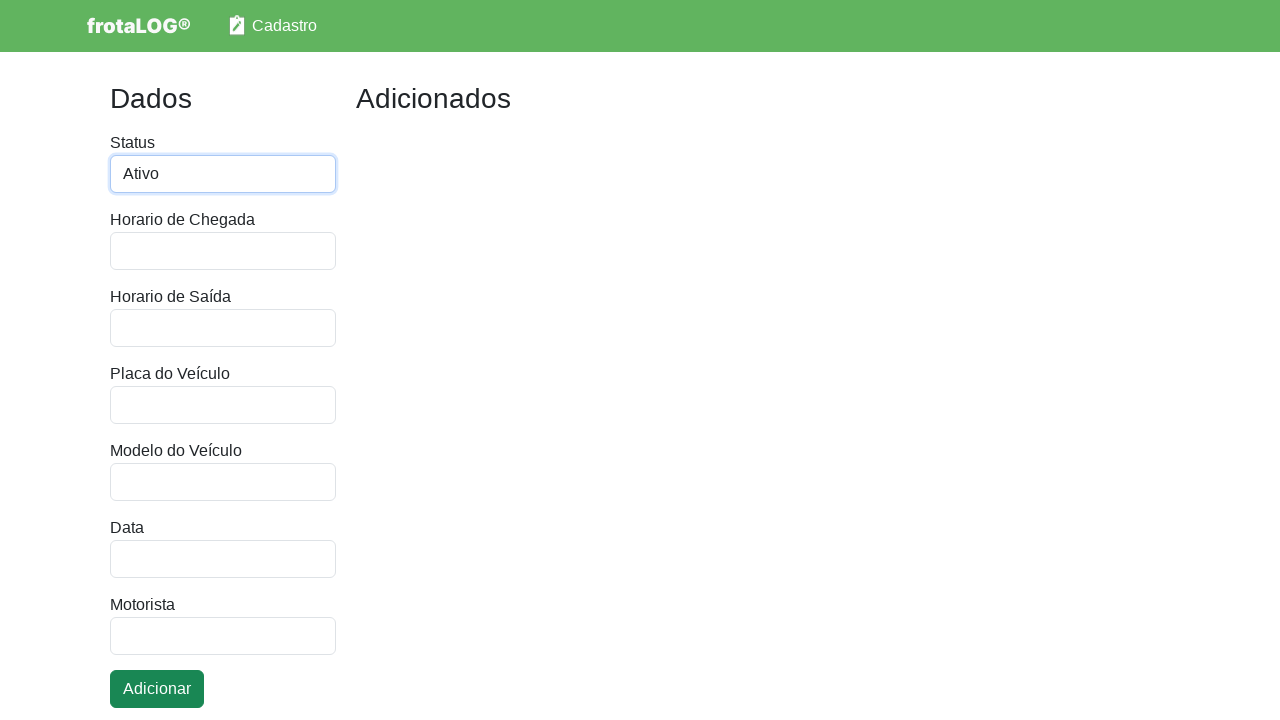

Filled arrival time field with '08:30' on #campo-chegada
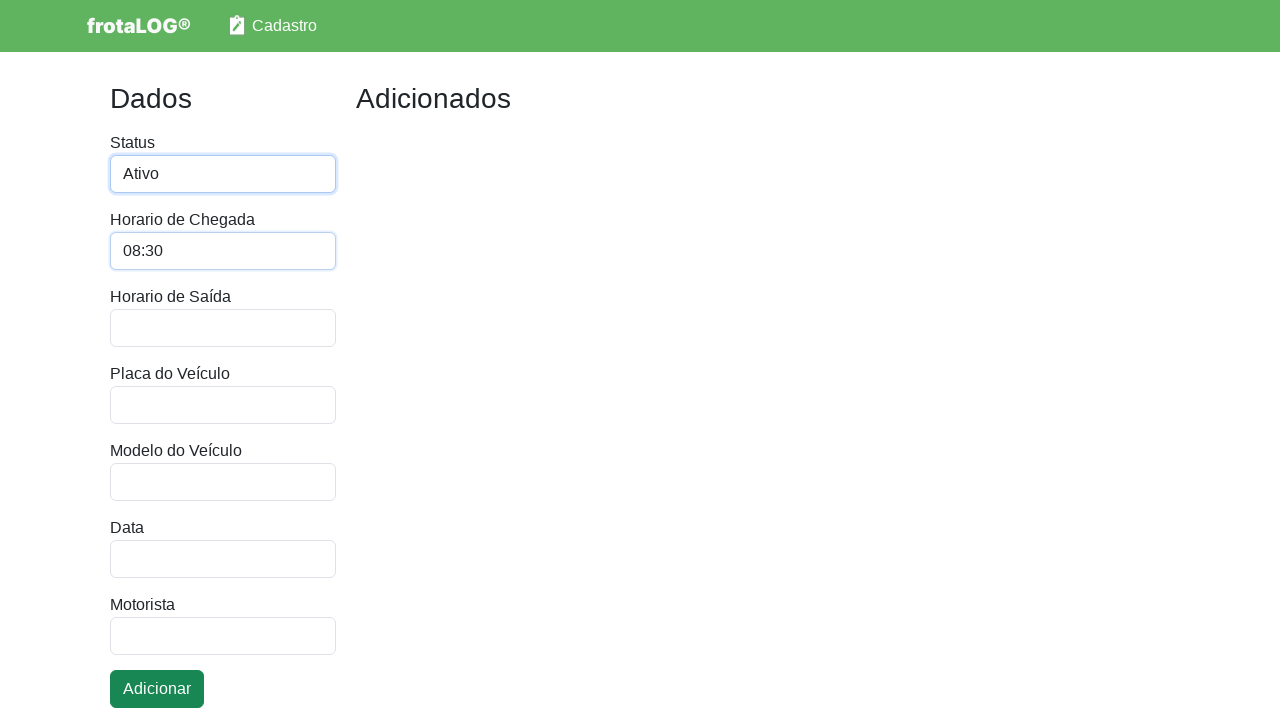

Filled departure time field with '17:45' on #campo-saida
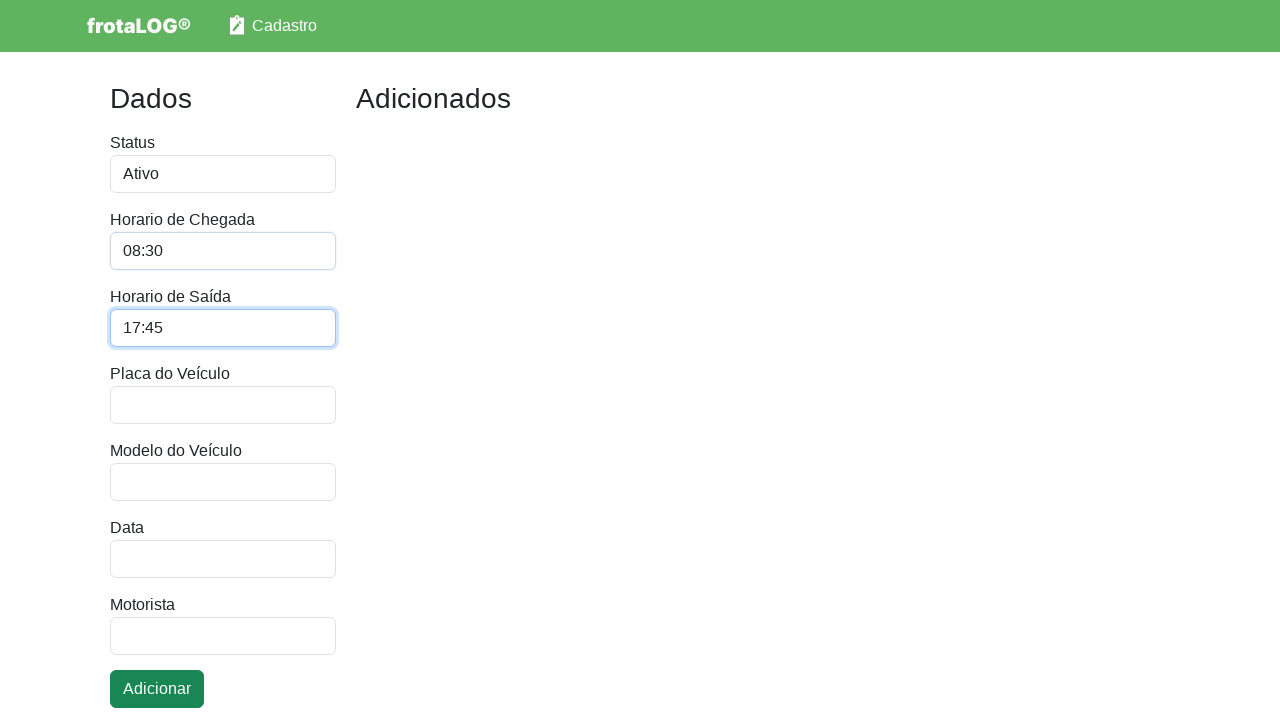

Filled vehicle field with 'ABC-1234' on #campo-veiculo
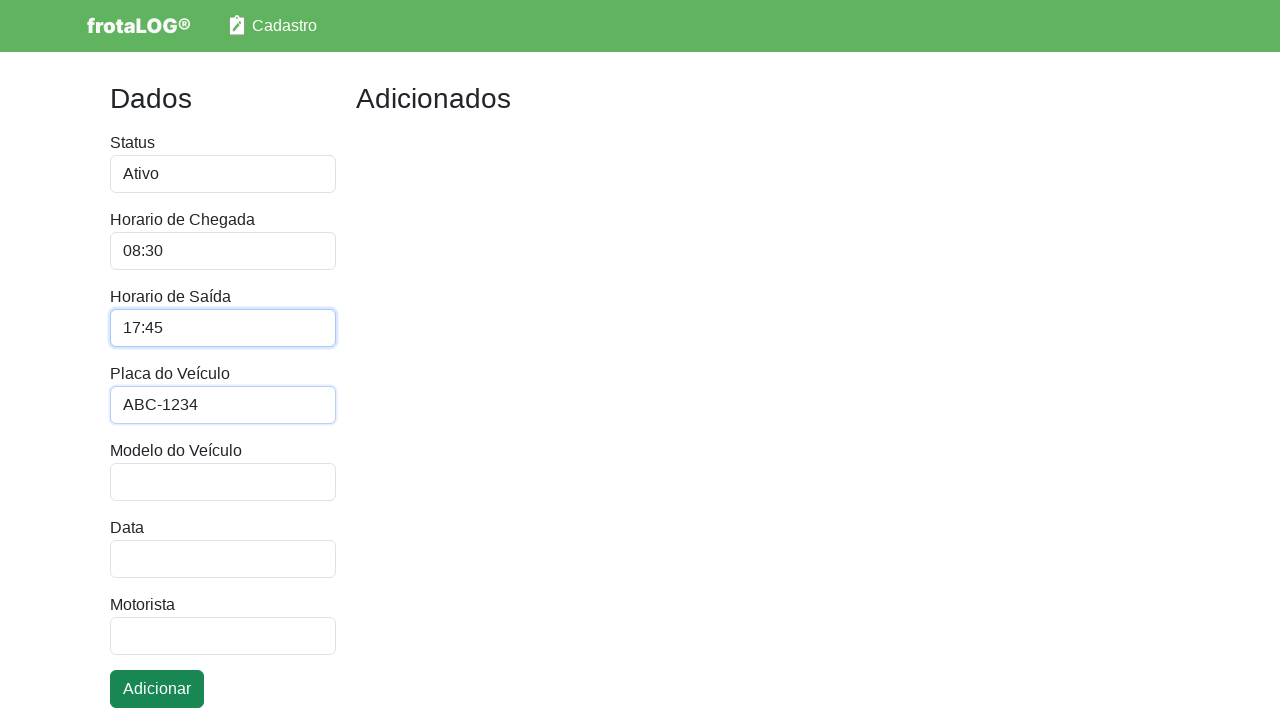

Filled vehicle model field with 'Toyota Corolla' on #campo-modelo-veiculo
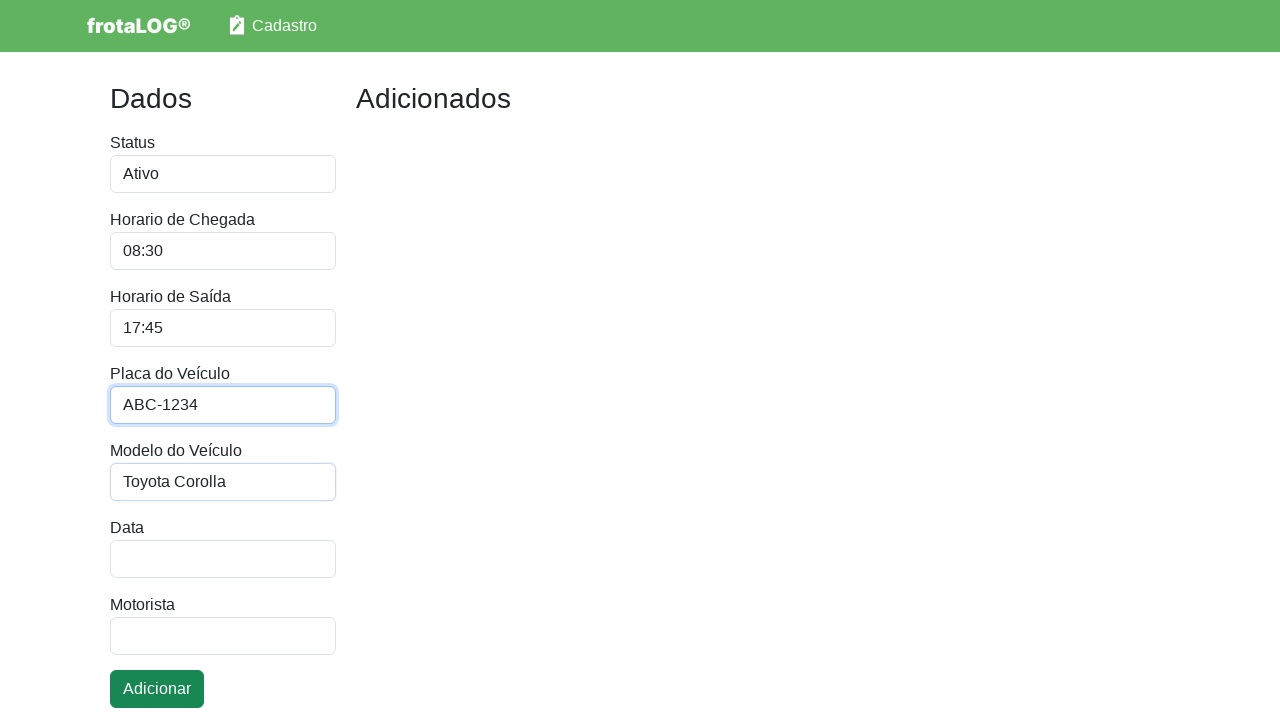

Filled date field with '2024-03-15' on #campo-data
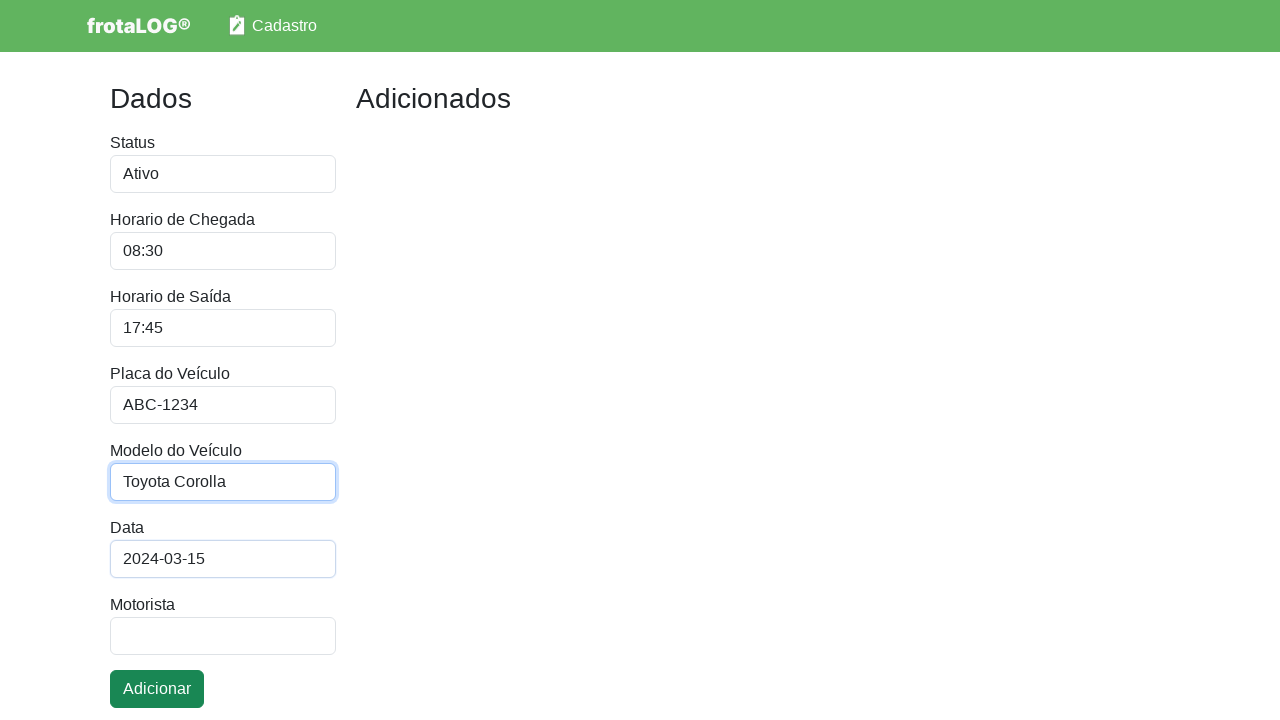

Filled driver field with 'Carlos Silva' on #campo-motorista
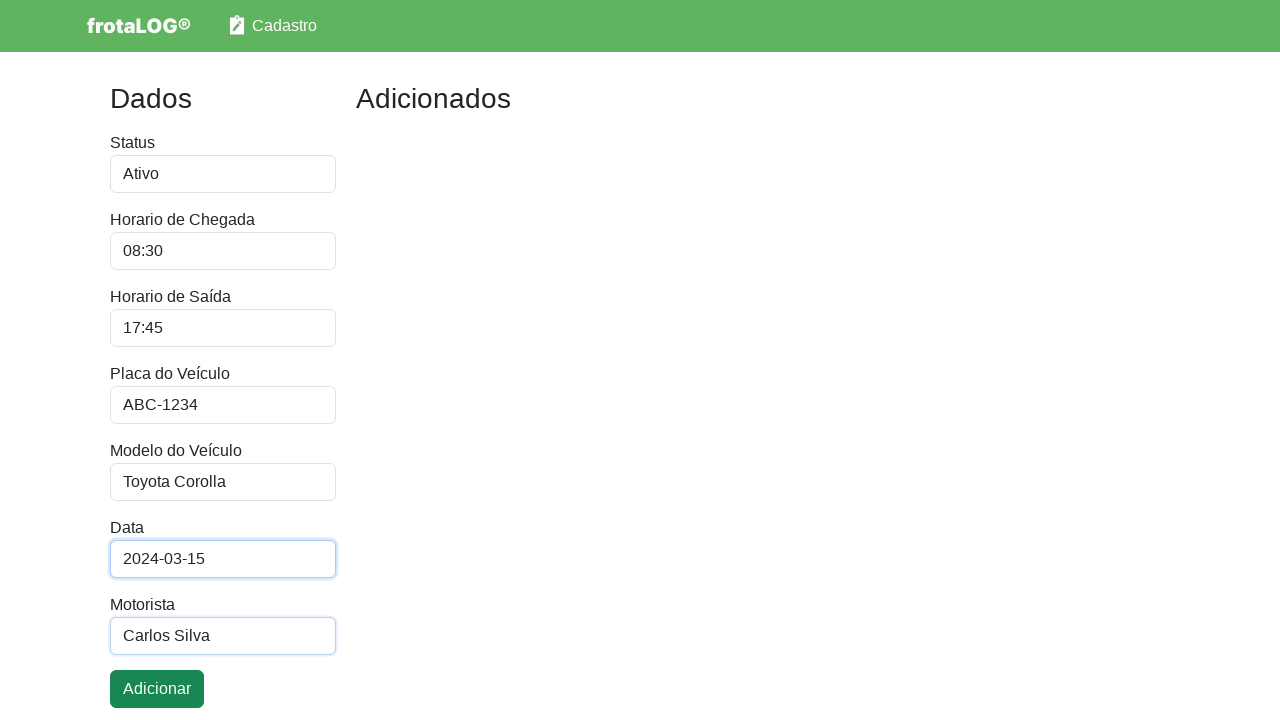

Pressed Enter to submit the form on #campo-motorista
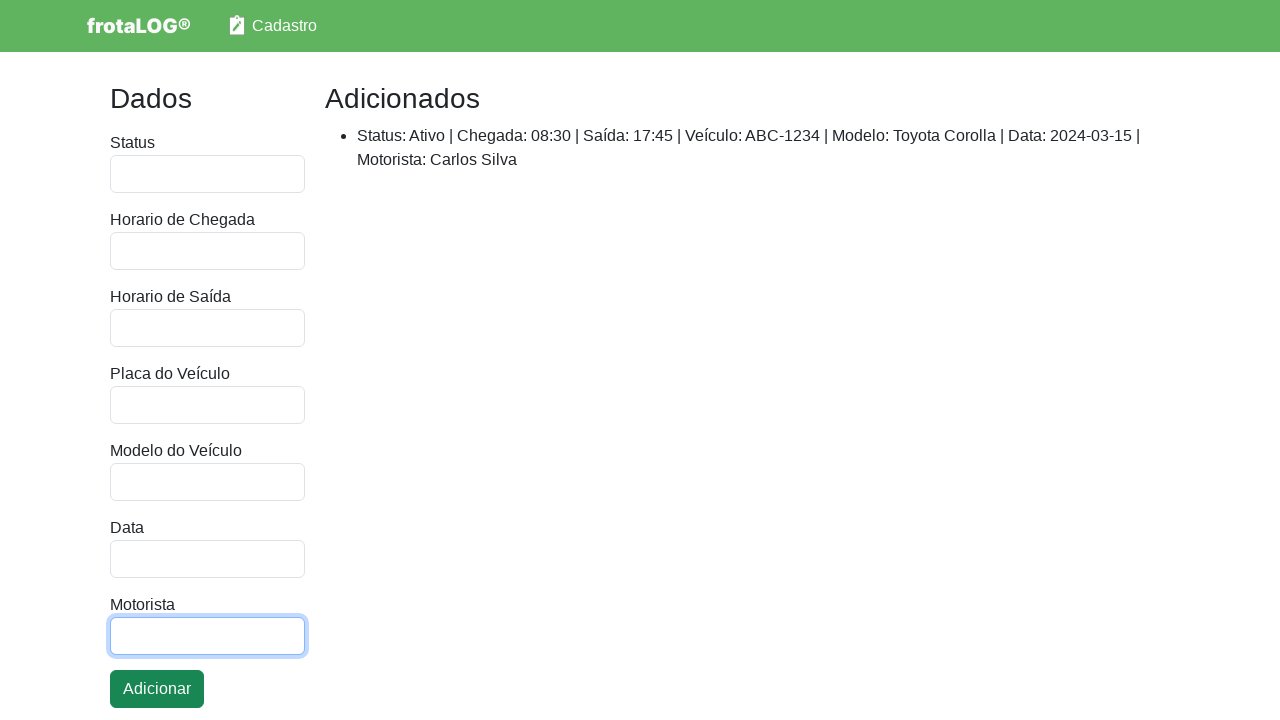

Waited 2 seconds for form submission to process
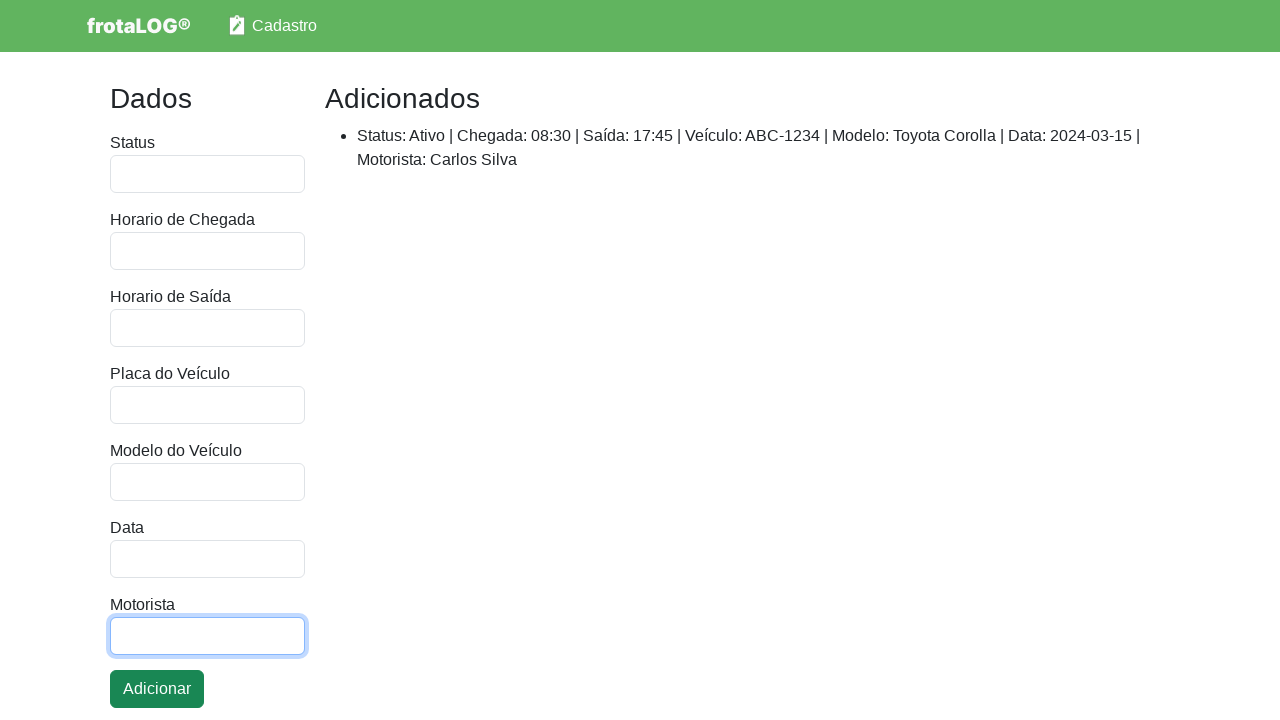

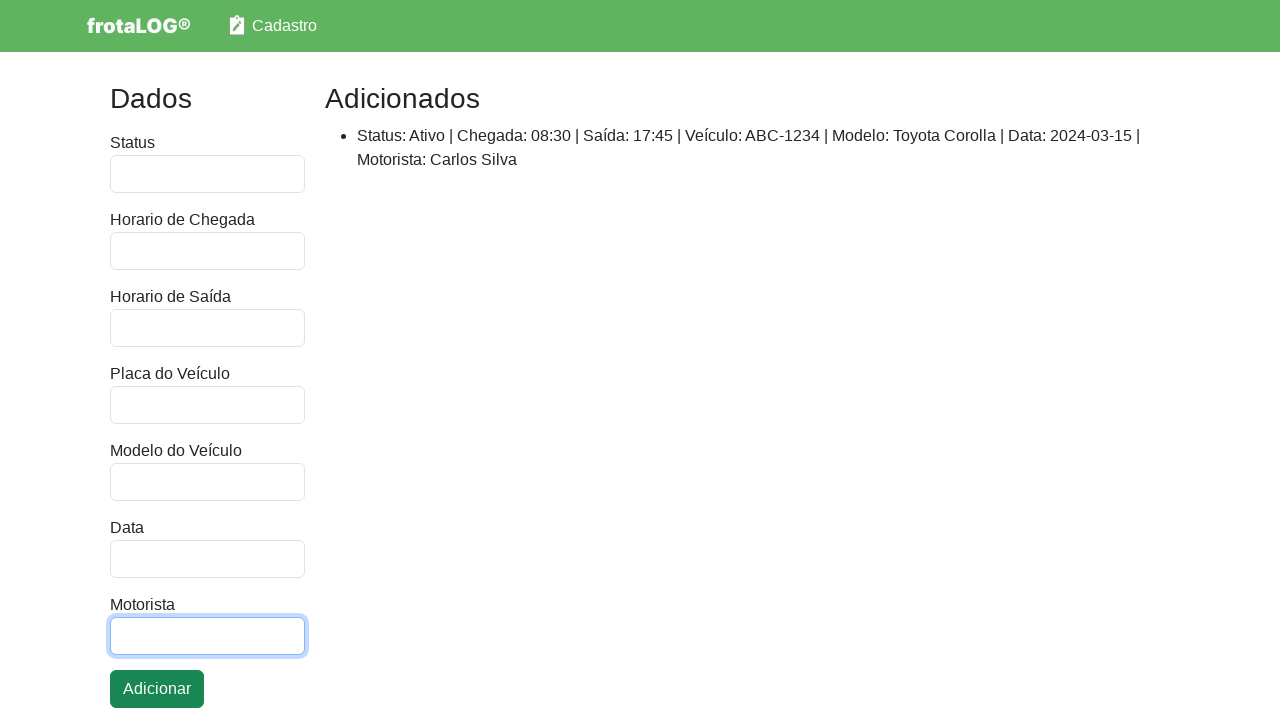